Navigates to the Getir delivery service website

Starting URL: https://getir.com/

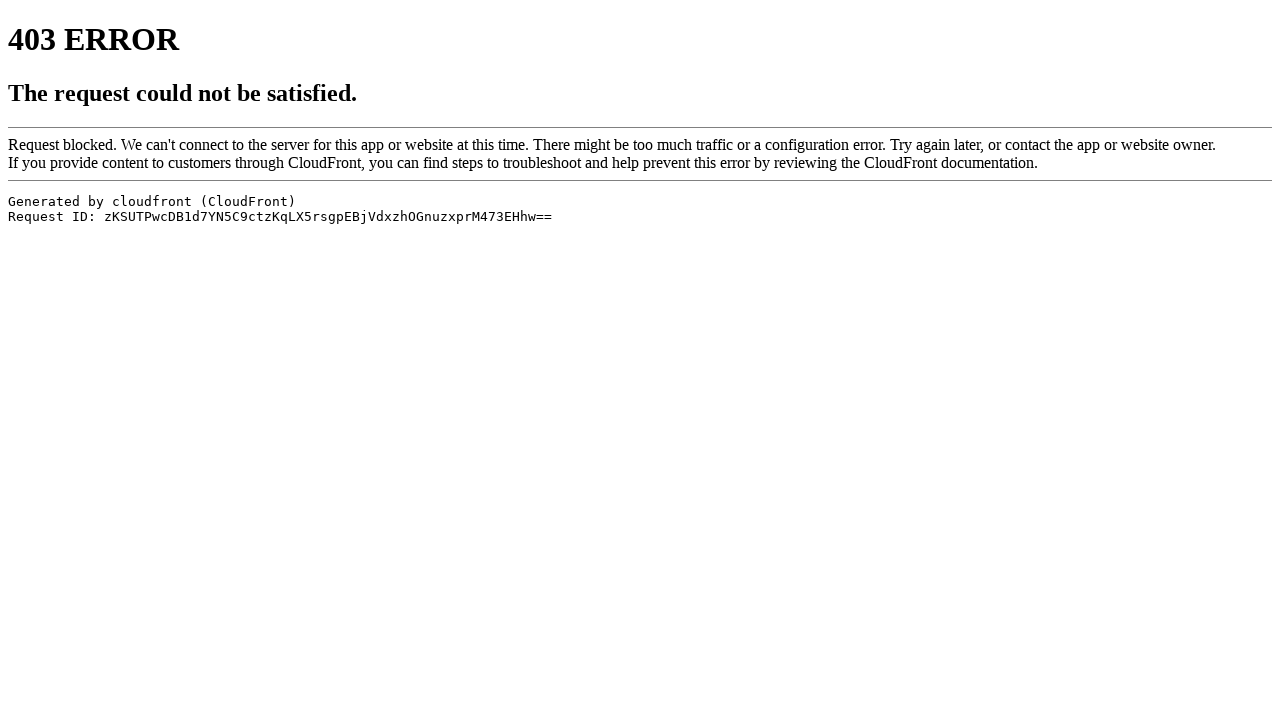

Navigated to Getir delivery service website
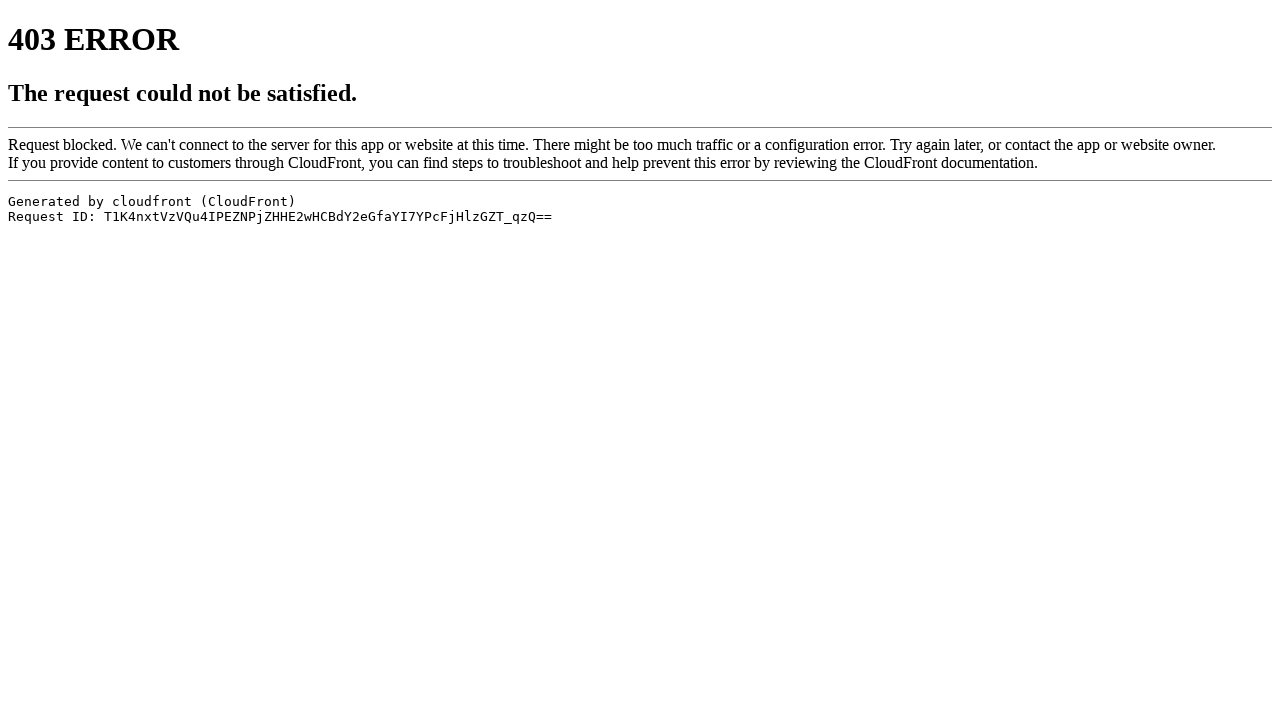

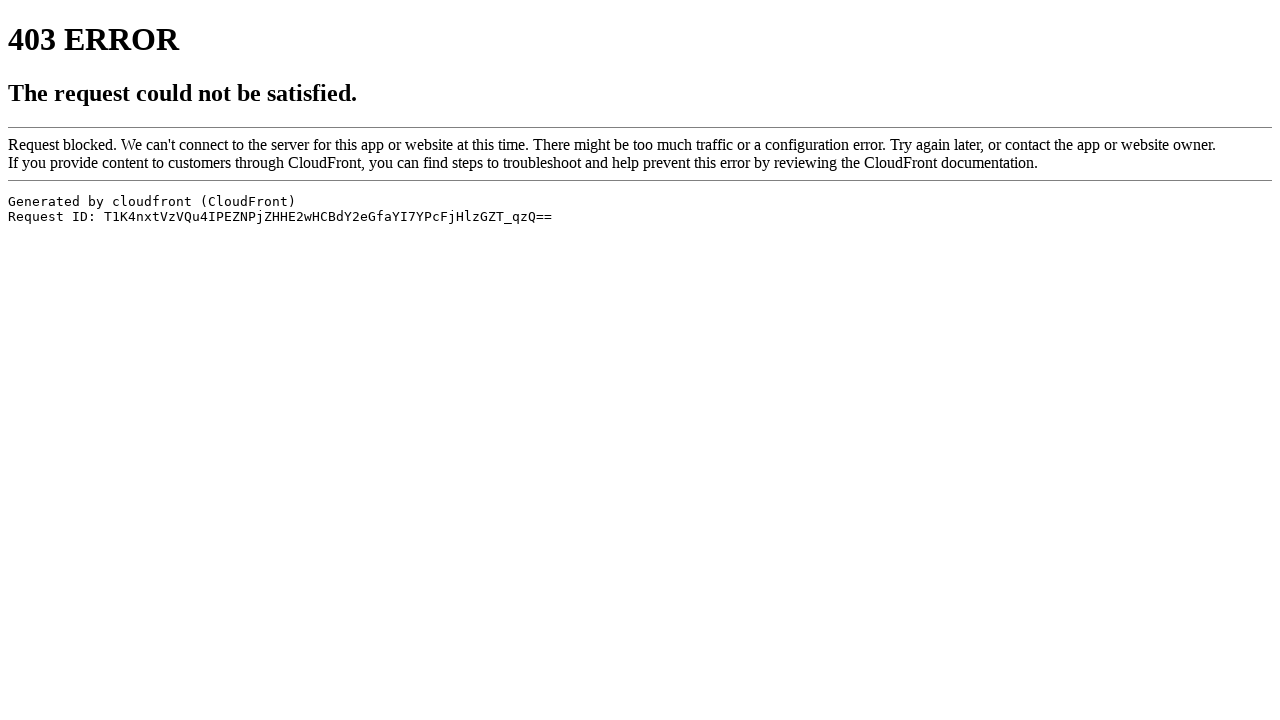